Tests scooter ordering flow by scrolling to and clicking the middle "Order" button, then filling the order form with customer data (Vasya Pupkin), selecting metro station, date, rental period, color, and confirming the order.

Starting URL: https://qa-scooter.praktikum-services.ru/

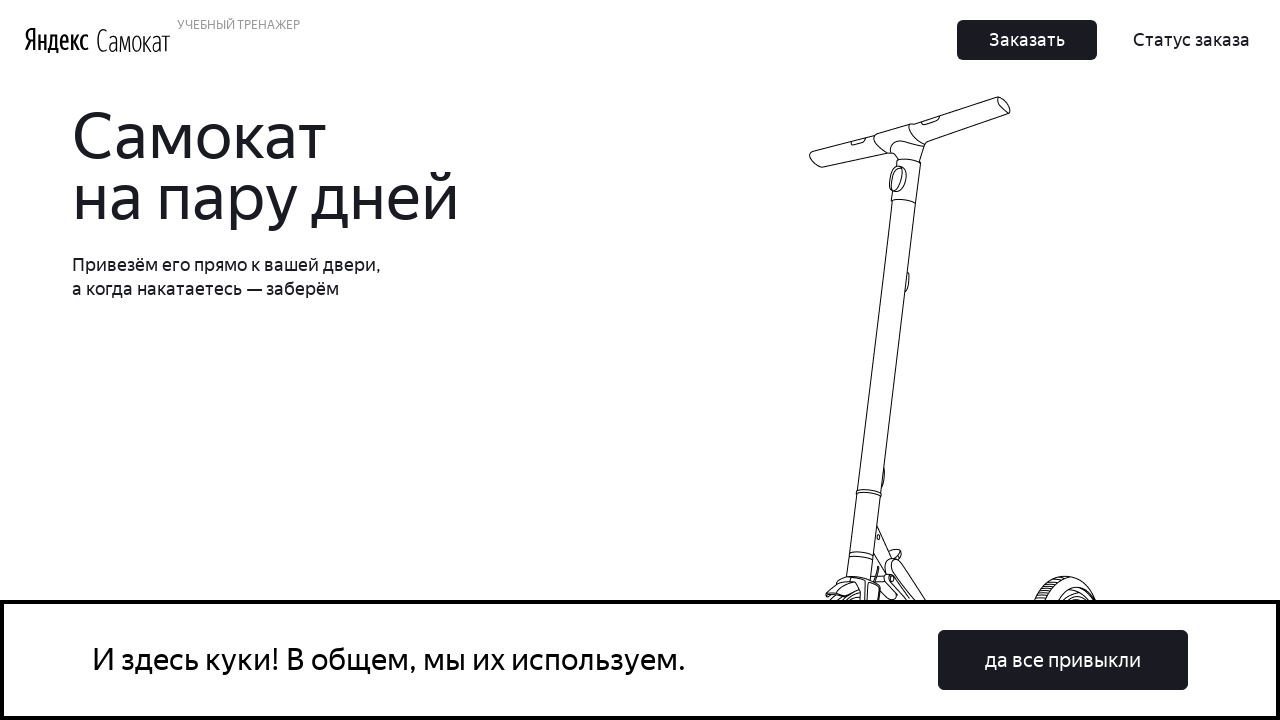

Waited for middle Order button to be visible
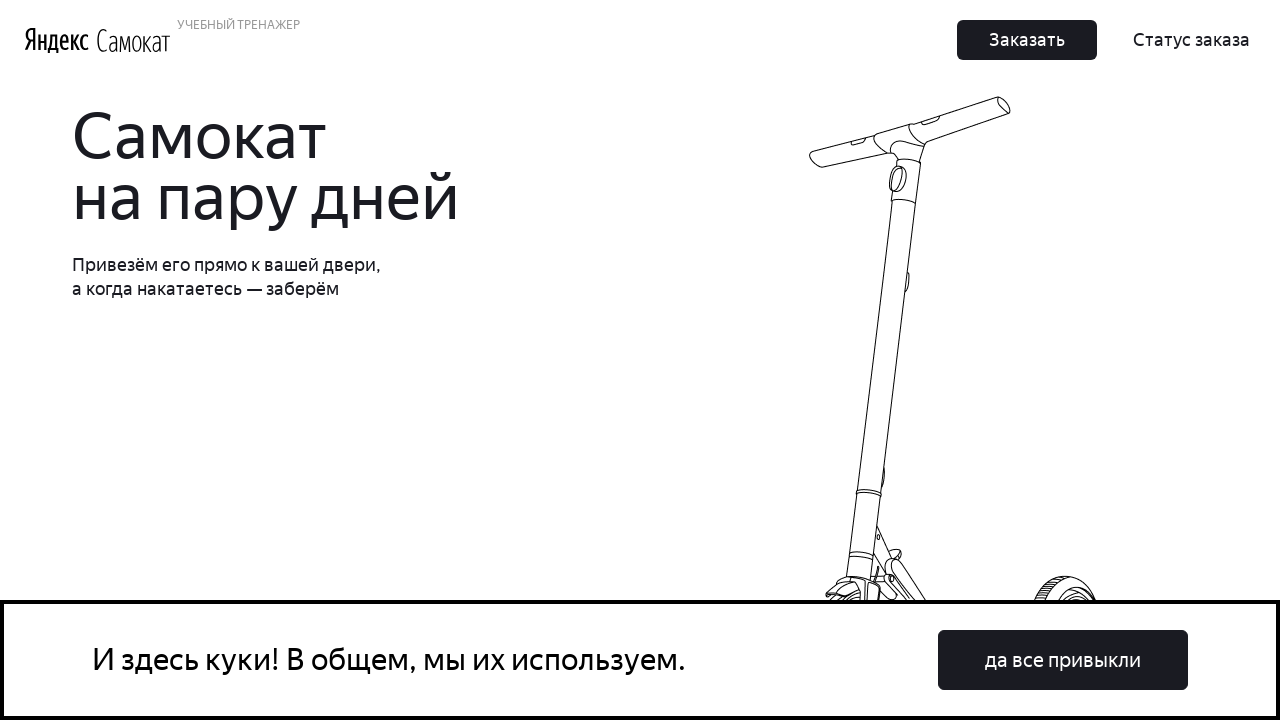

Scrolled to middle Order button
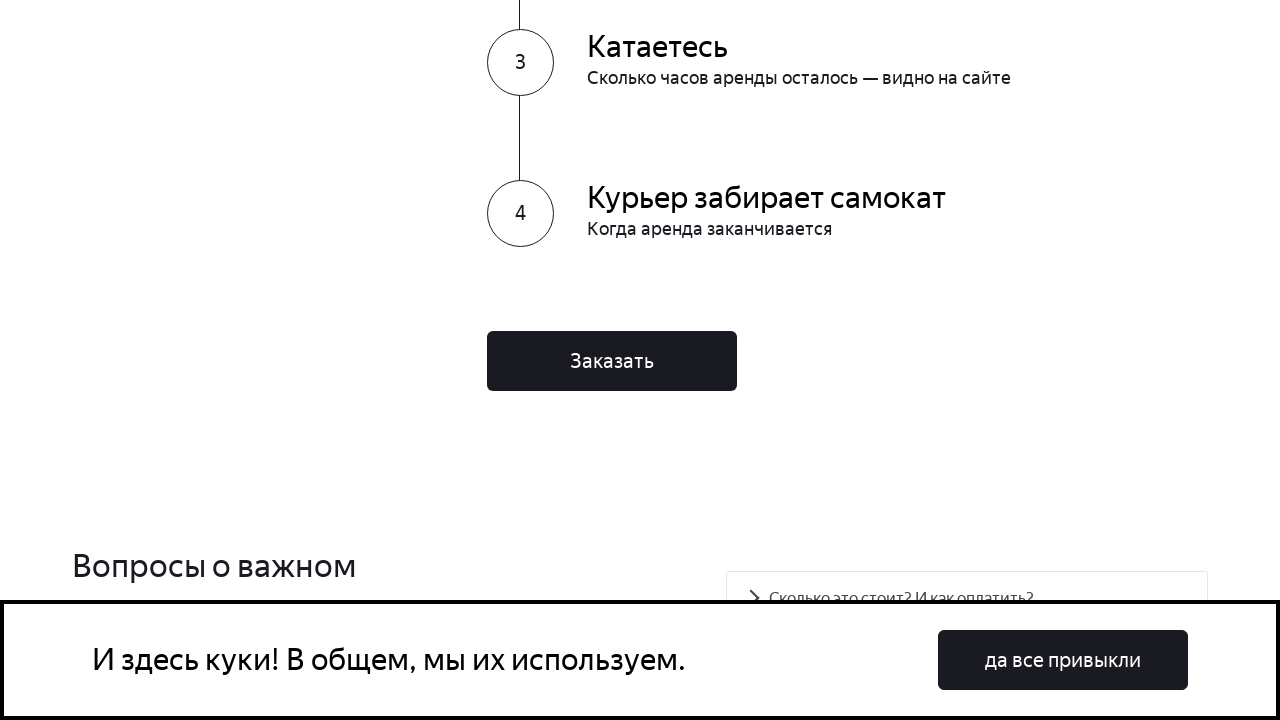

Clicked middle Order button at (612, 361) on xpath=.//div[@id='root']/div/div/div[4]/div[2]/div[5]/button
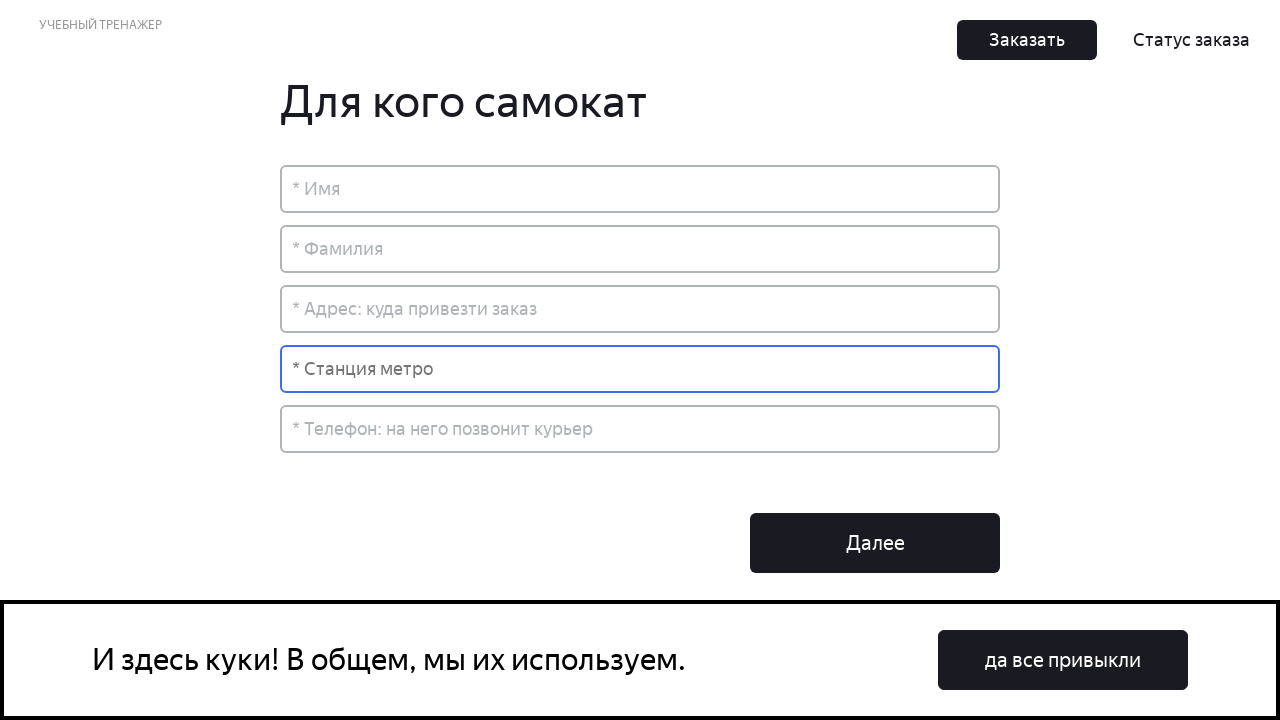

Order form appeared
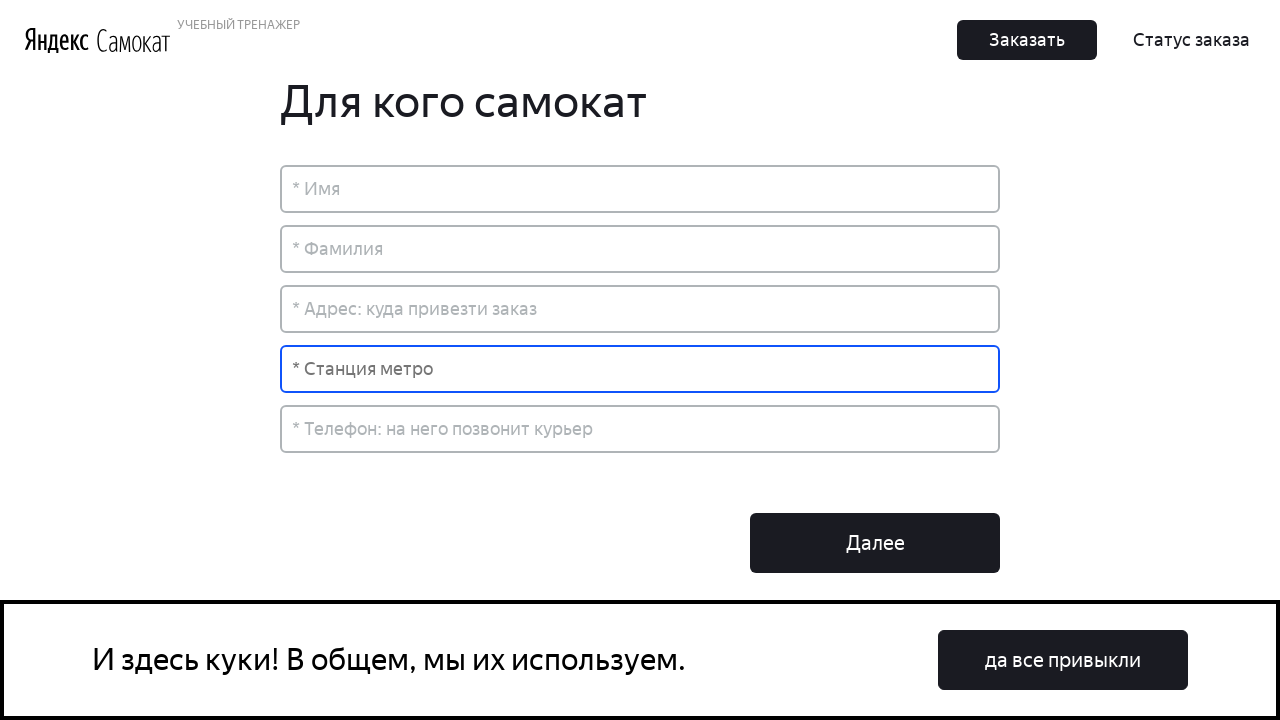

Filled name field with 'Вася' on xpath=.//div[@id='root']/div/div[2]/div[2]/div/input
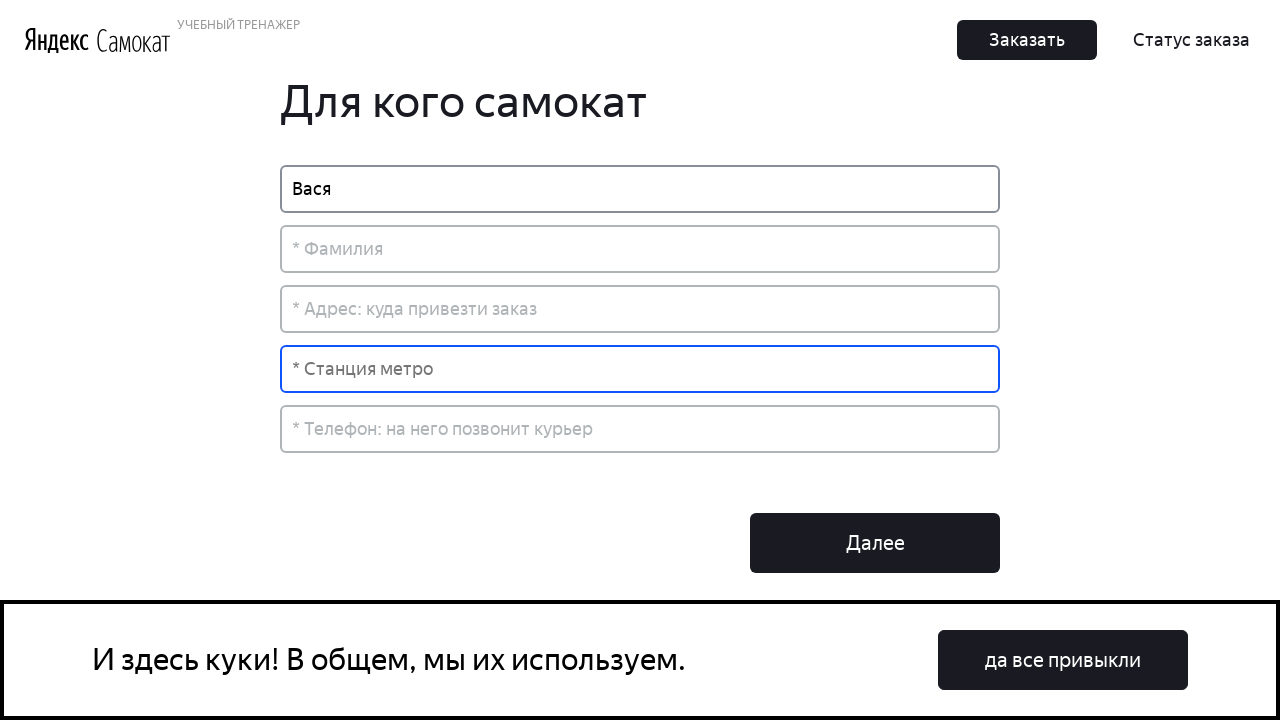

Filled surname field with 'Пупкин' on xpath=.//div[@id='root']/div/div[2]/div[2]/div[2]/input
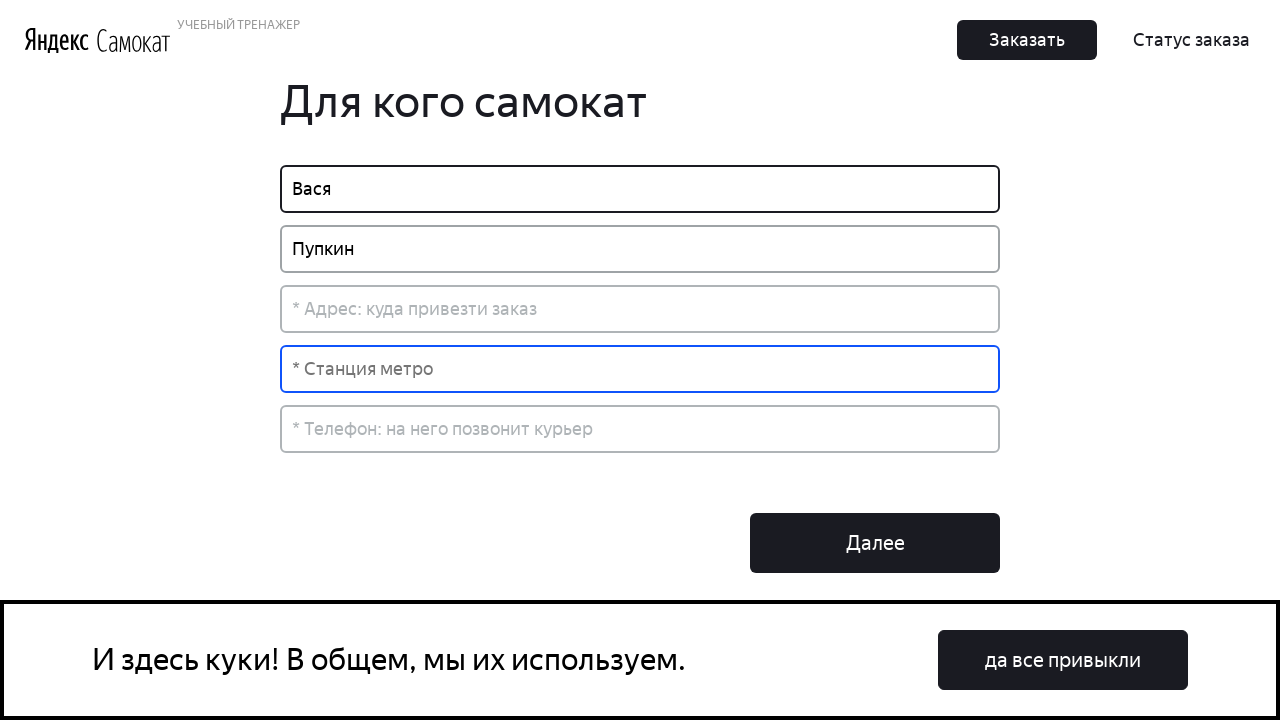

Filled address field with 'ул. Большая Академическая, 50' on xpath=.//div[@id='root']/div/div[2]/div[2]/div[3]/input
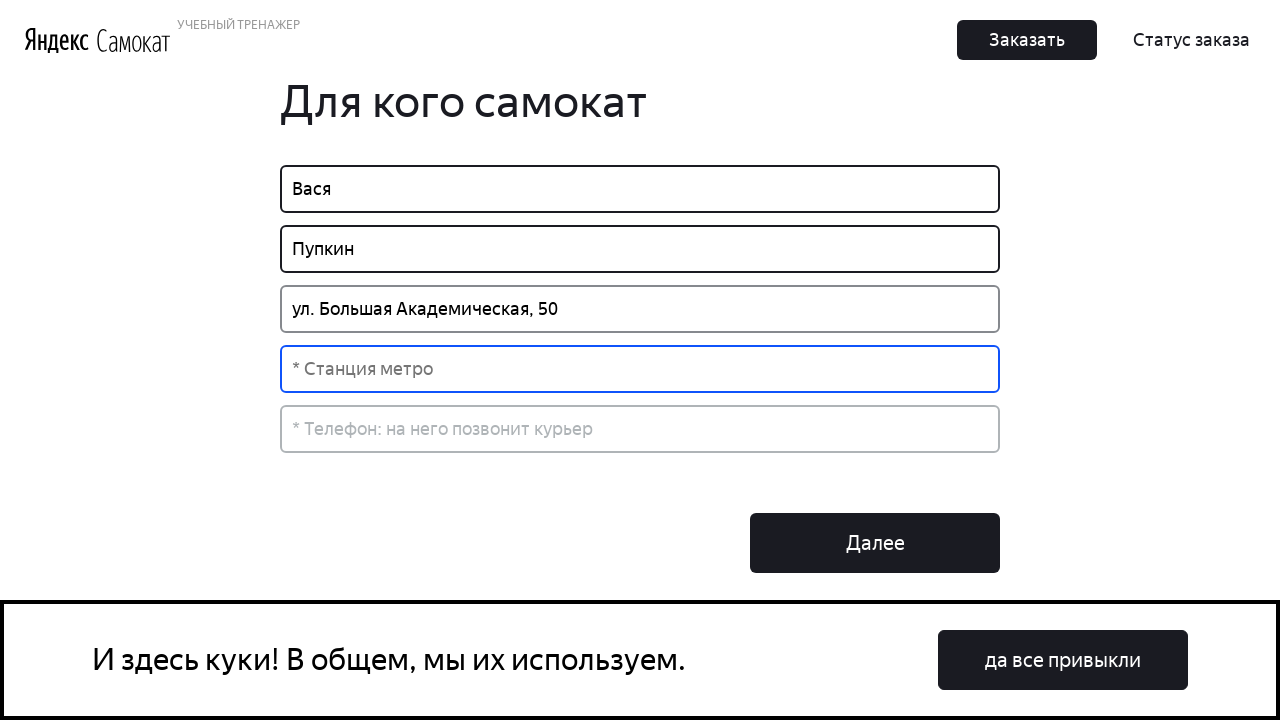

Clicked metro field at (640, 369) on xpath=.//div[@id='root']/div/div[2]/div[2]/div[4]/div/div/input
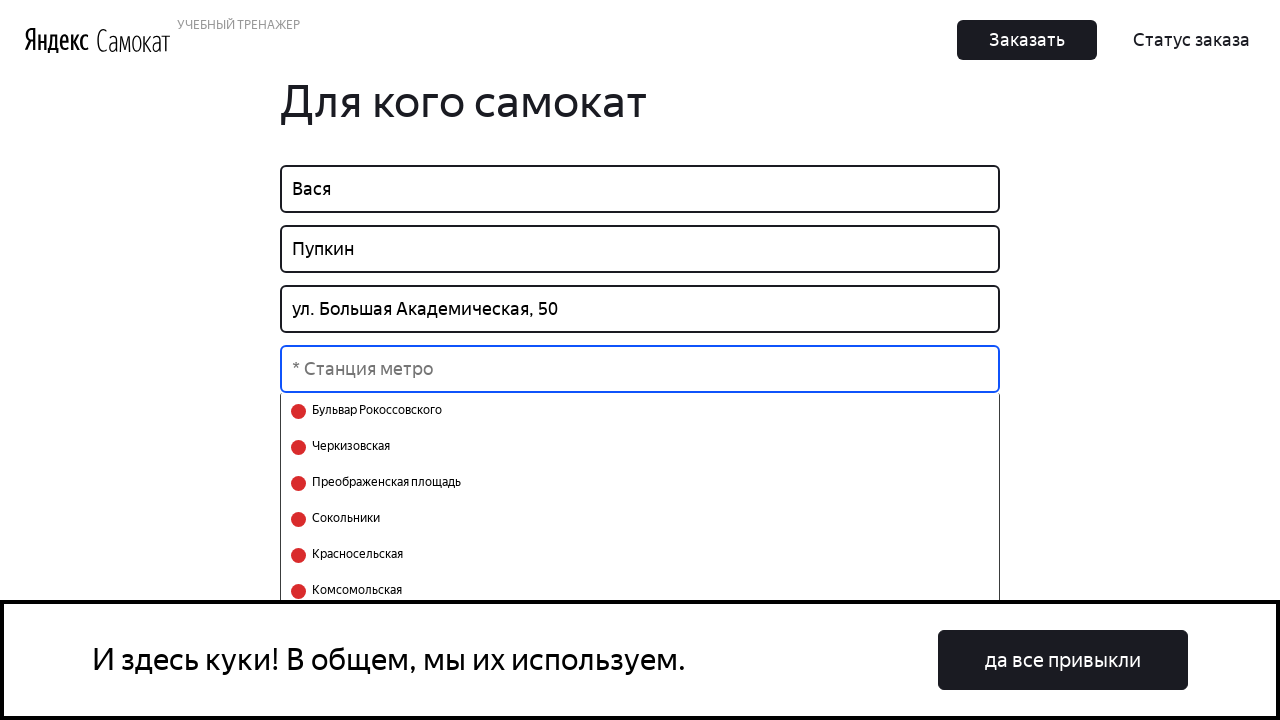

Typed 'Тимирязевская' in metro field on xpath=.//div[@id='root']/div/div[2]/div[2]/div[4]/div/div/input
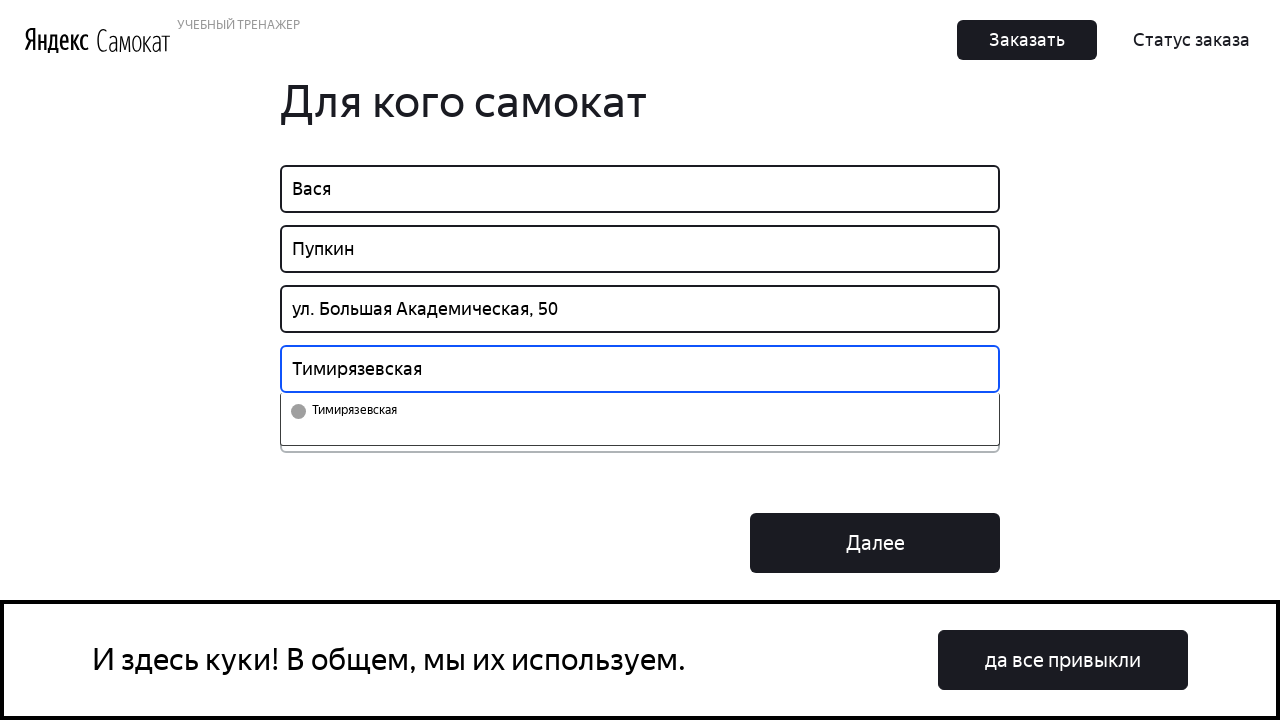

Selected Тимирязевская metro station at (640, 411) on xpath=.//div[@class='select-search__select']/ul//li/button[@value='157']
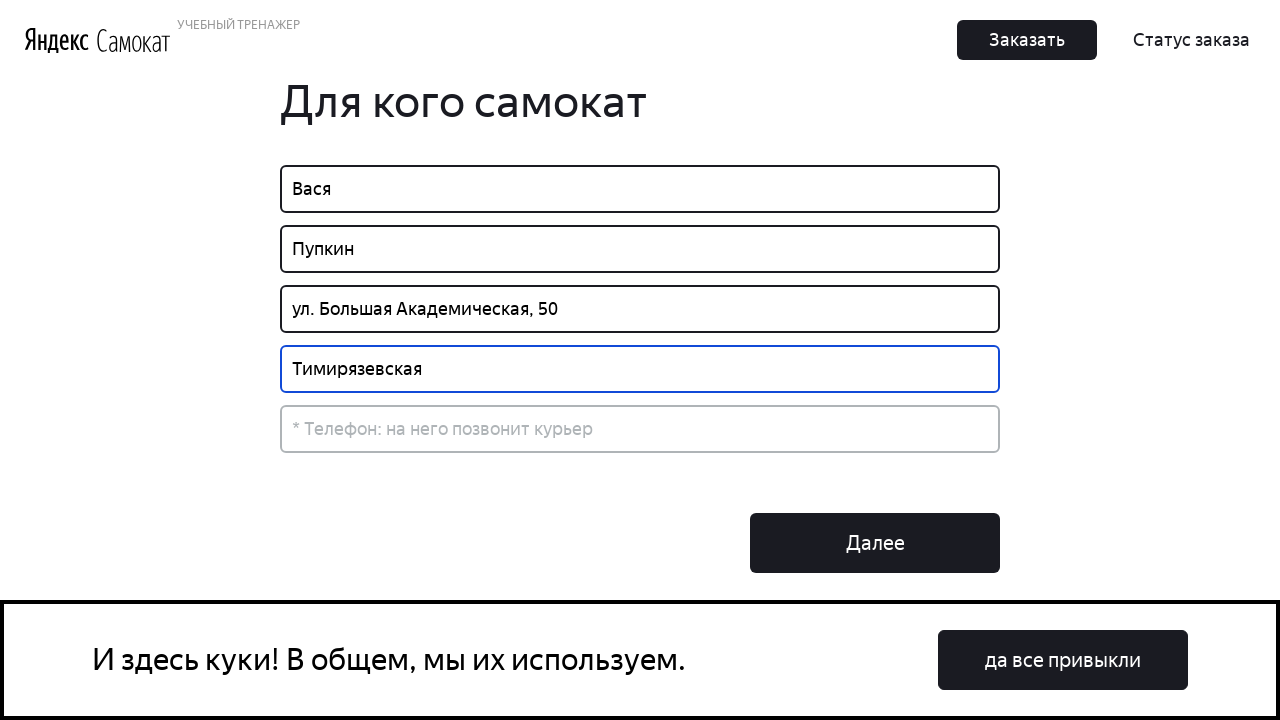

Filled telephone field with '+79113333333' on xpath=.//div[@id='root']/div/div[2]/div[2]/div[5]/input
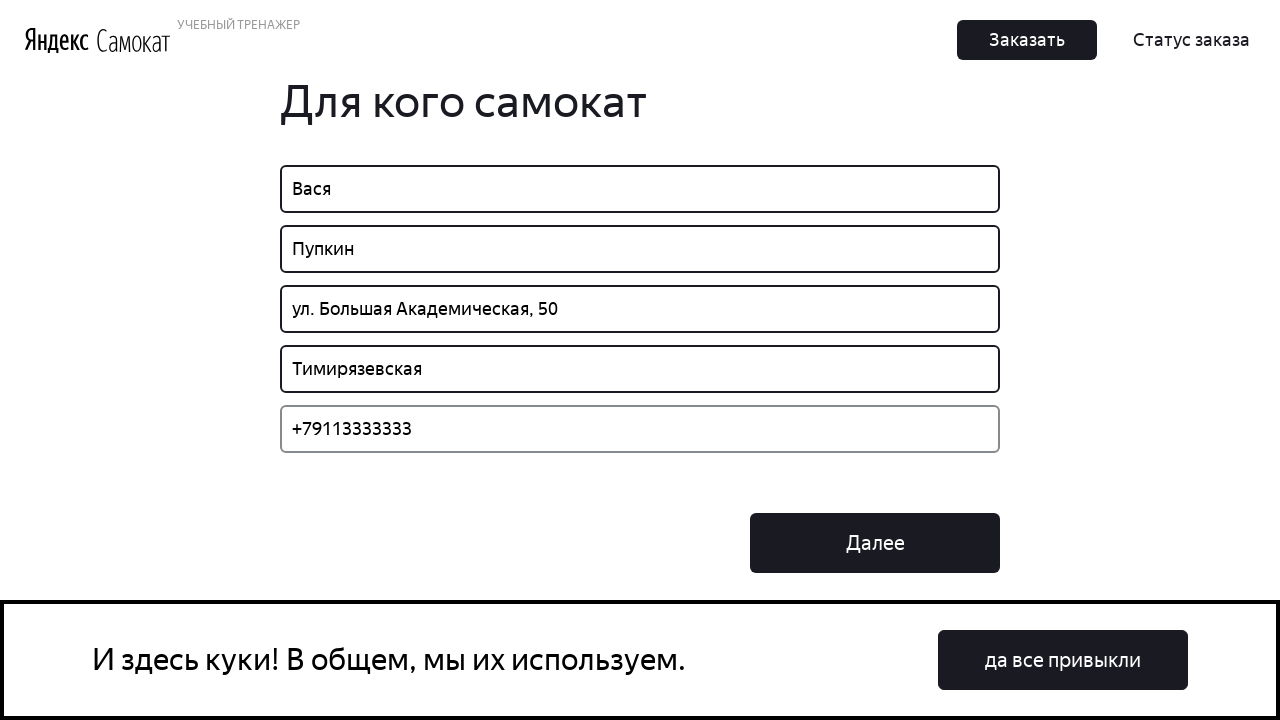

Clicked Next button to proceed to rental details at (875, 543) on xpath=.//div[@id='root']/div/div[2]/div[3]/button
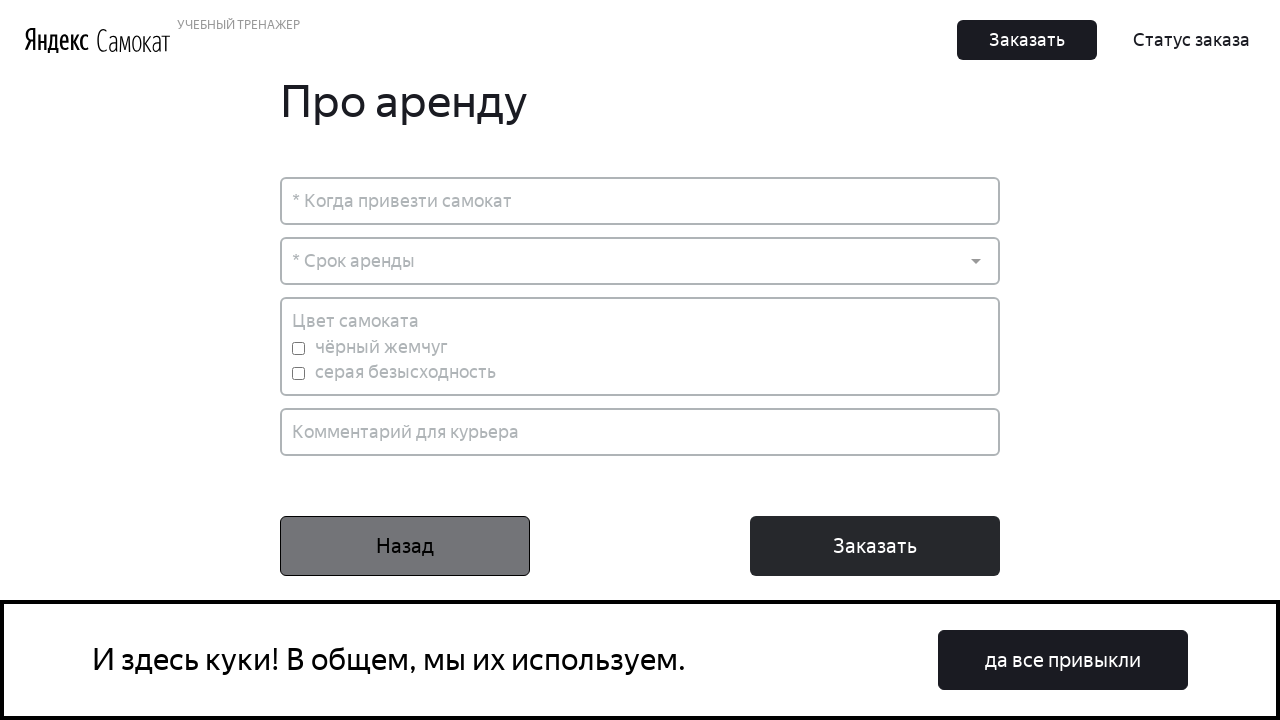

Rental form appeared
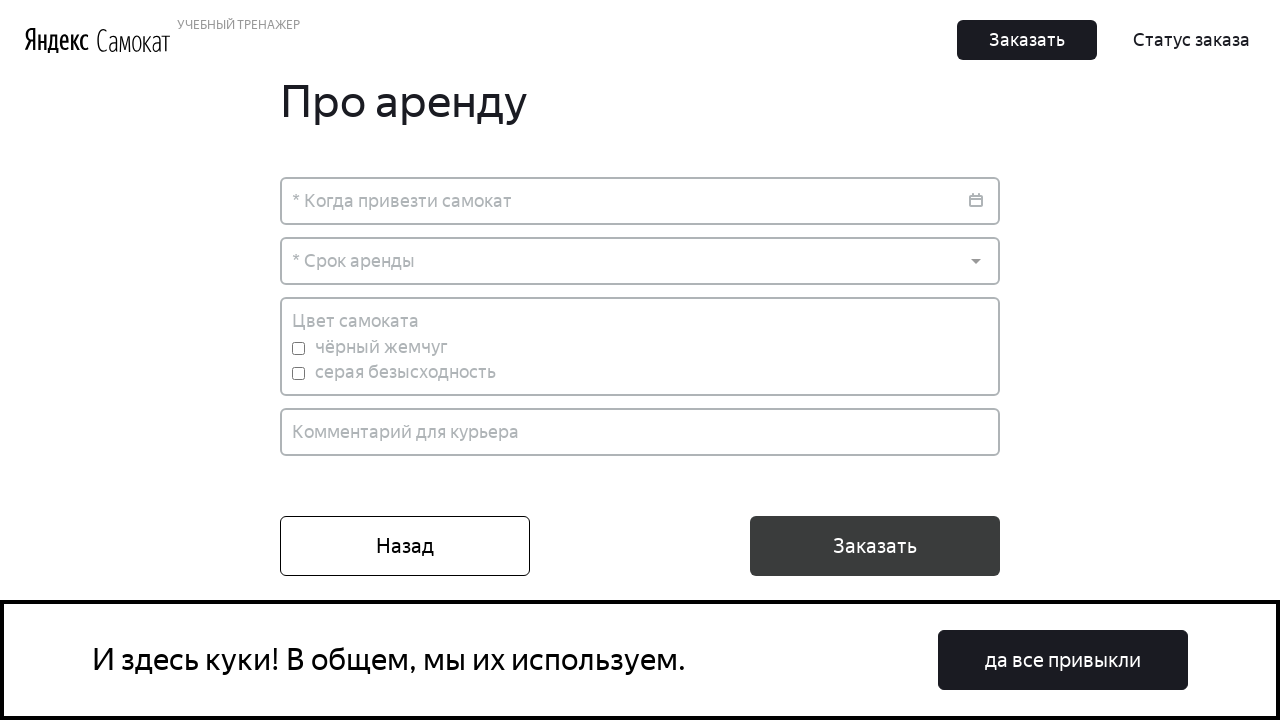

Clicked date field to open date picker at (640, 201) on xpath=.//div[@id='root']/div/div[2]/div/div/div/div/input
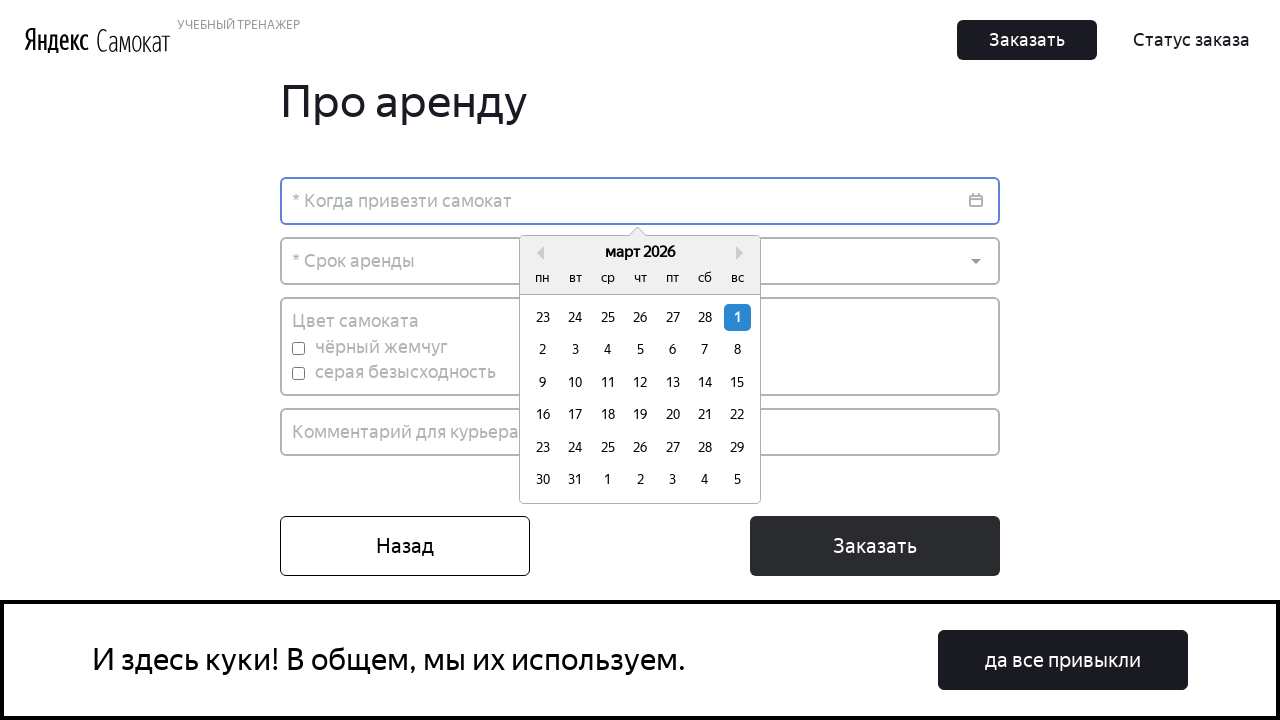

Selected 30th day from date picker at (543, 480) on .react-datepicker__day--030
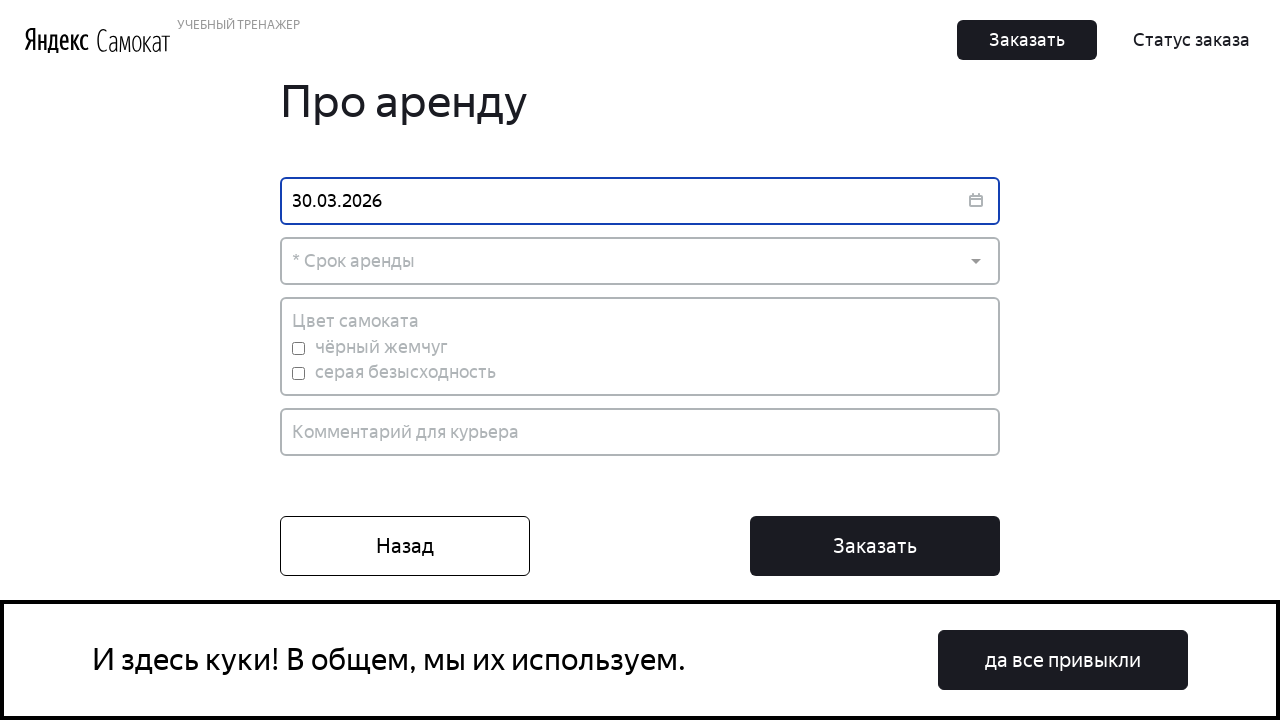

Clicked rental period dropdown at (640, 261) on xpath=.//div[@id='root']/div/div[2]/div/div[2]/div/div
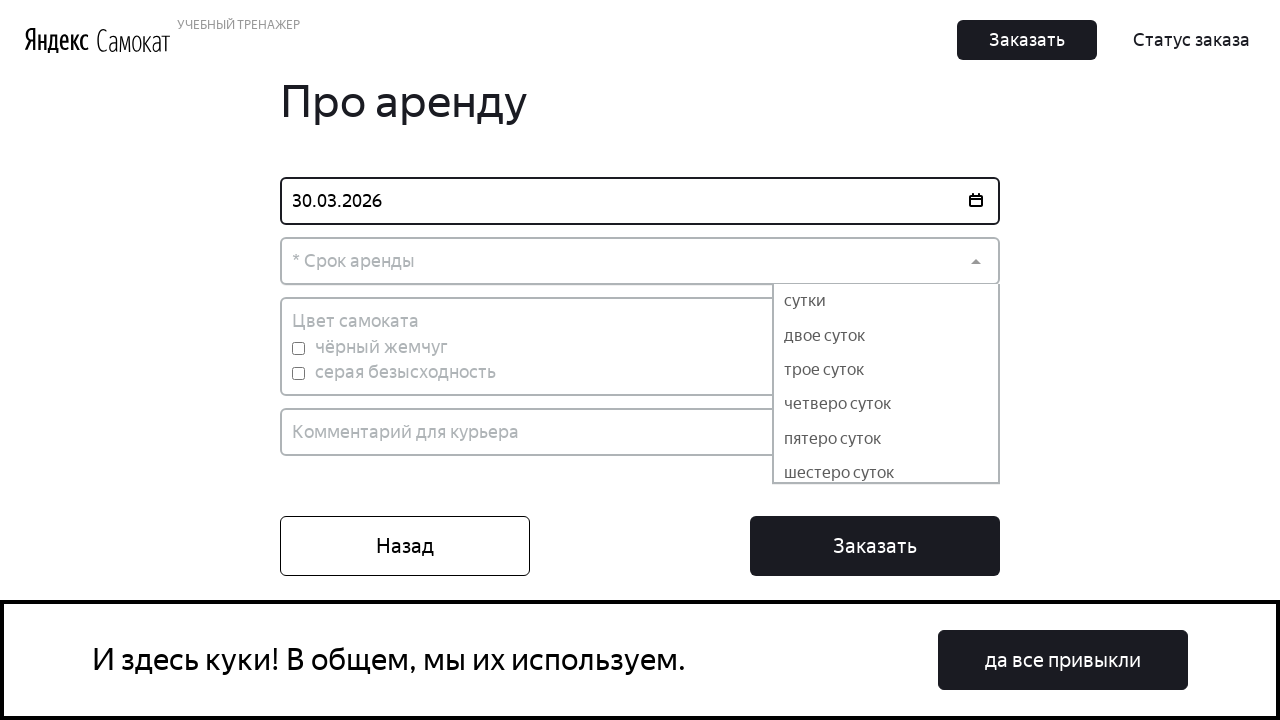

Selected 3-day rental period at (886, 370) on xpath=.//div[@class='Dropdown-option'][3]
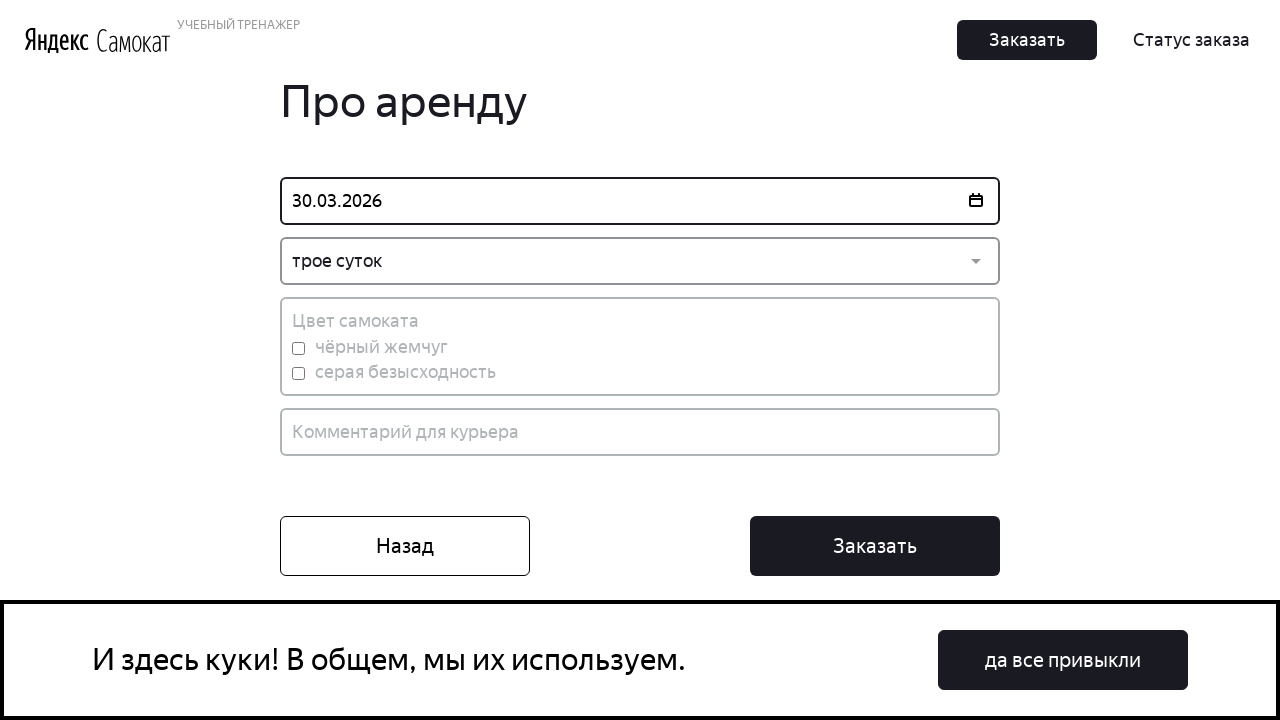

Selected grey scooter color at (298, 373) on #grey
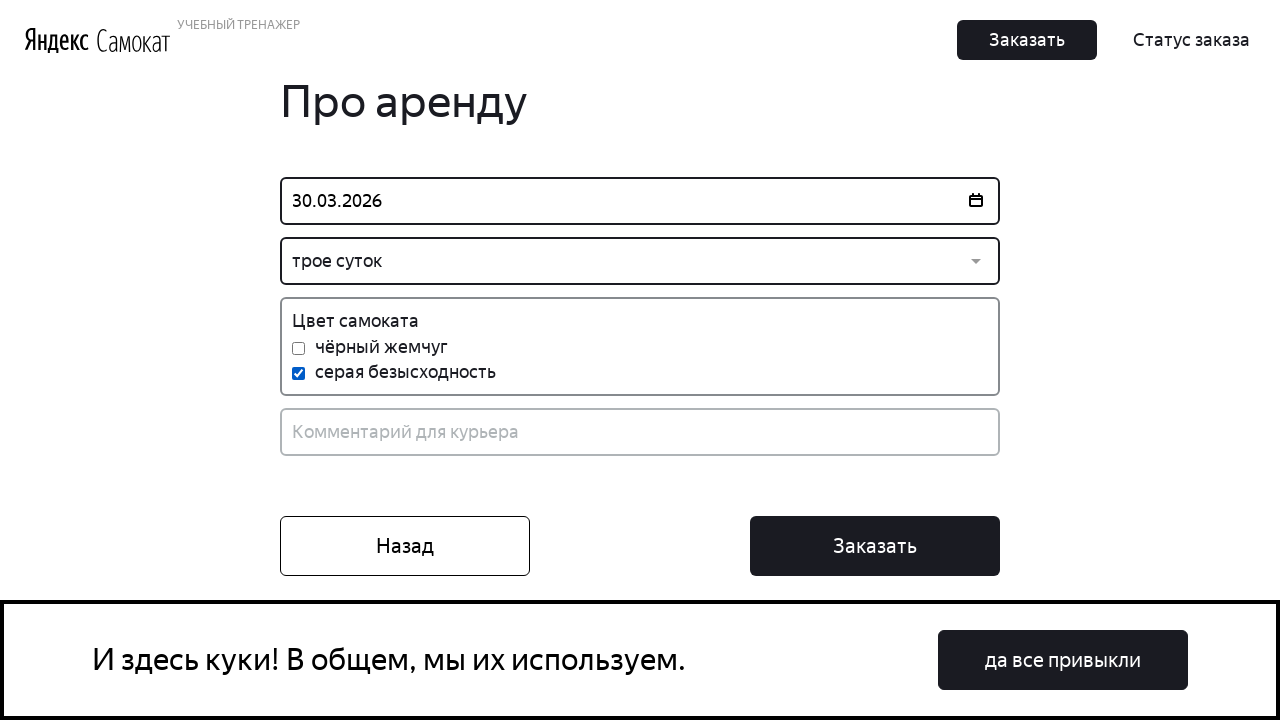

Filled comment field with delivery instructions on xpath=.//div[@id='root']/div/div[2]/div[2]/div[4]/input
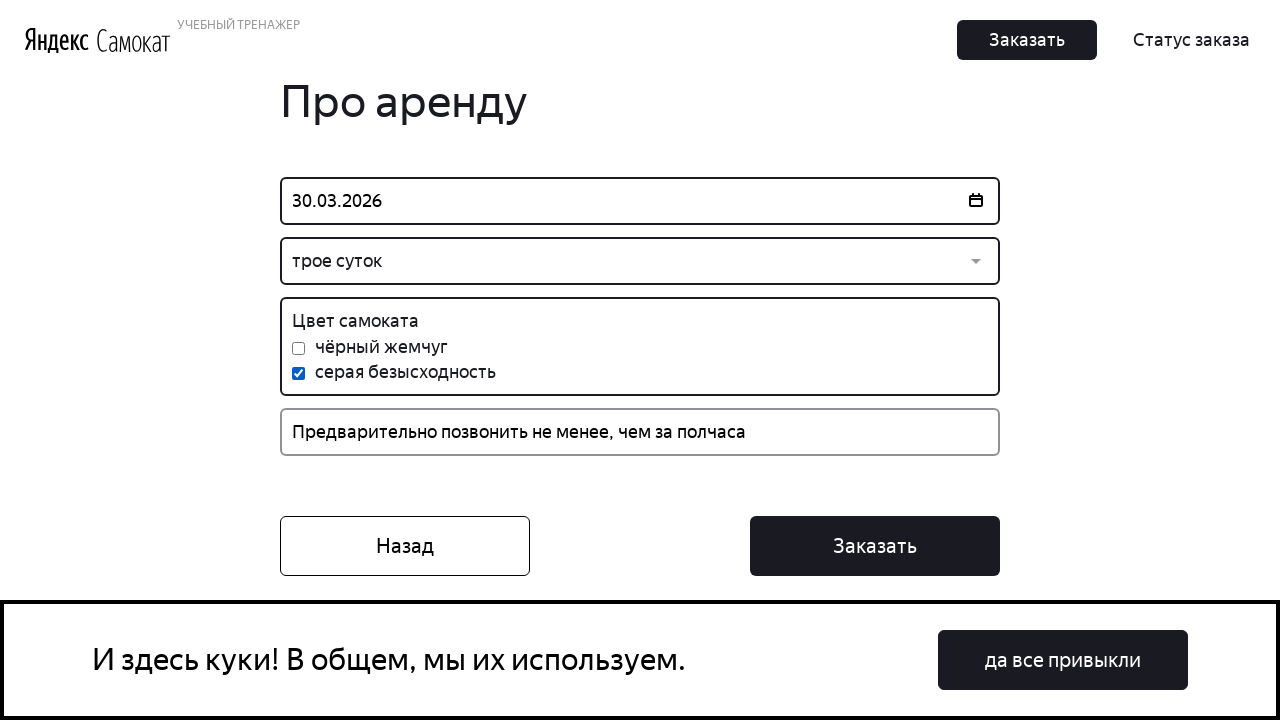

Clicked Order button to place the order at (875, 546) on xpath=.//div[@id='root']/div/div[2]/div[3]/button[2]
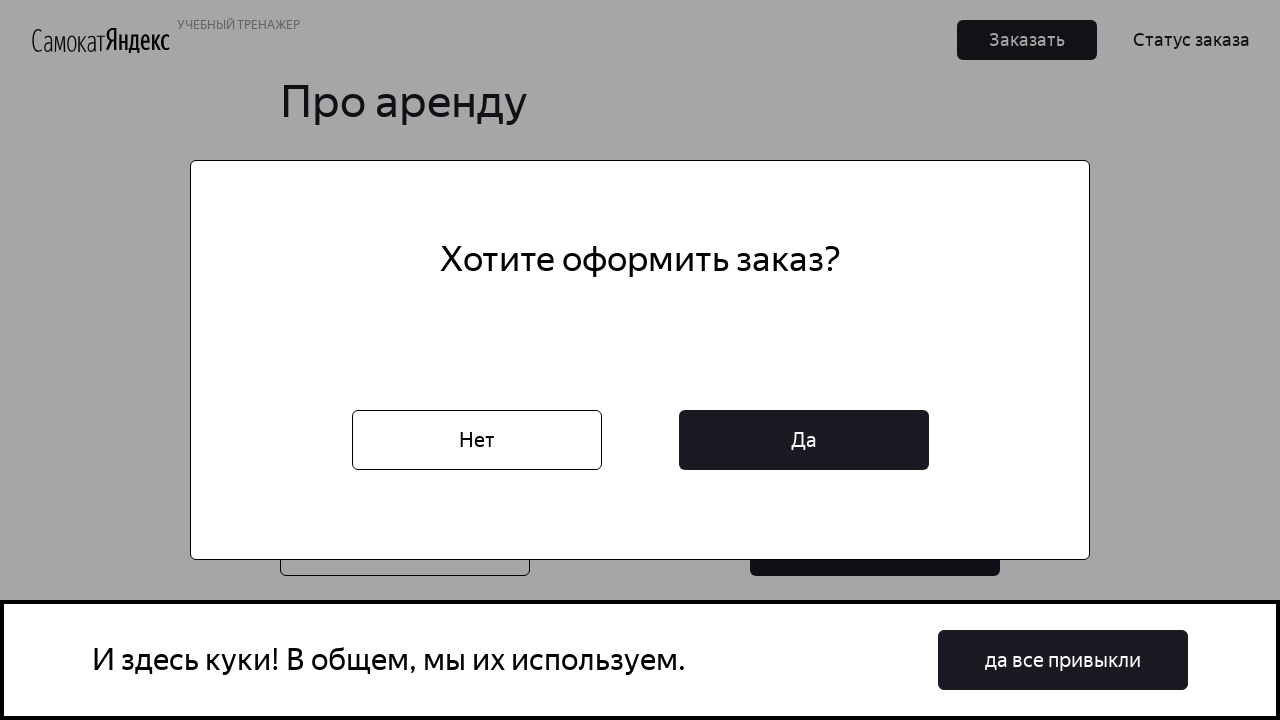

Order confirmation dialog appeared
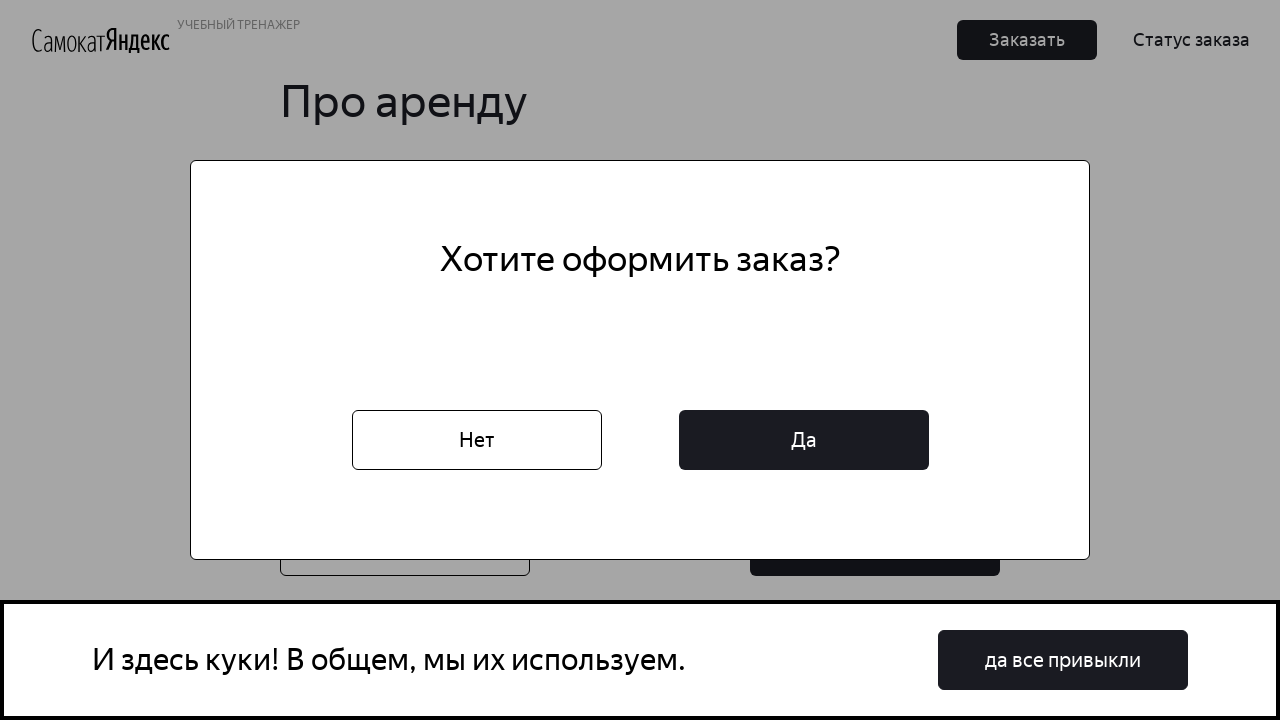

Clicked Yes button to confirm the order at (804, 440) on xpath=.//div[@id='root']/div/div[2]/div[5]/div[2]/button[2]
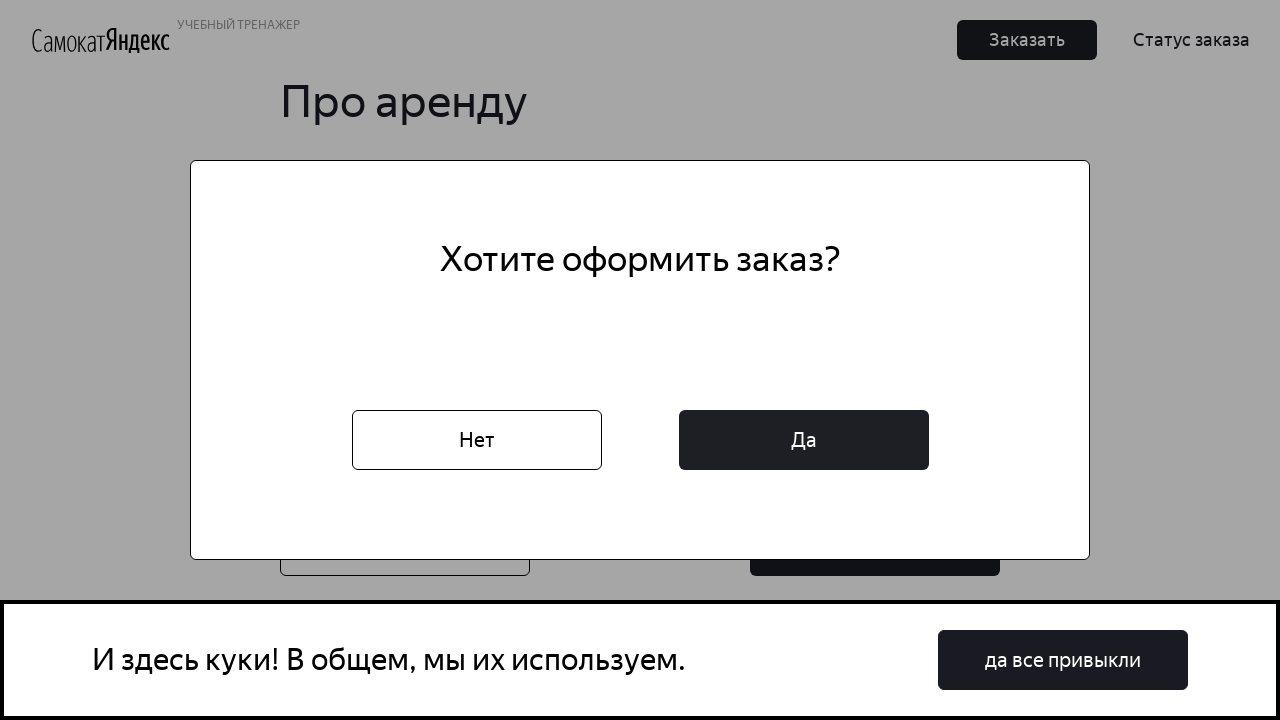

Order successfully placed - confirmation modal is displayed
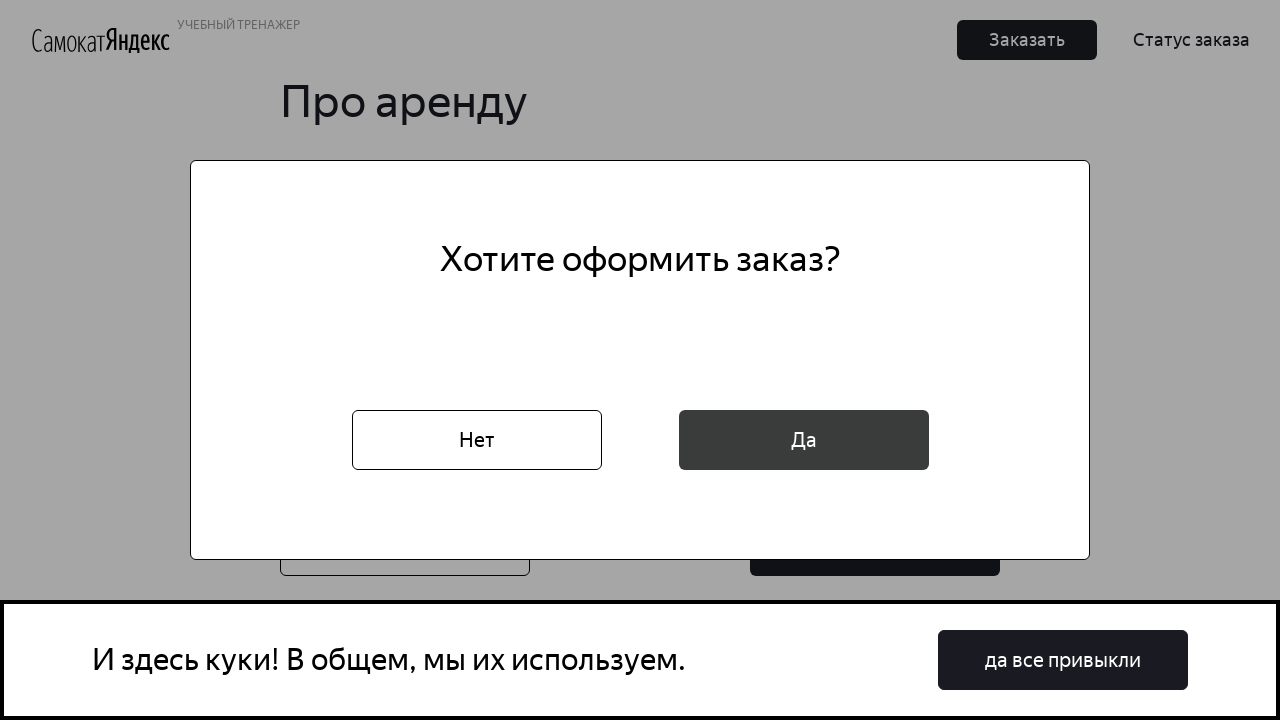

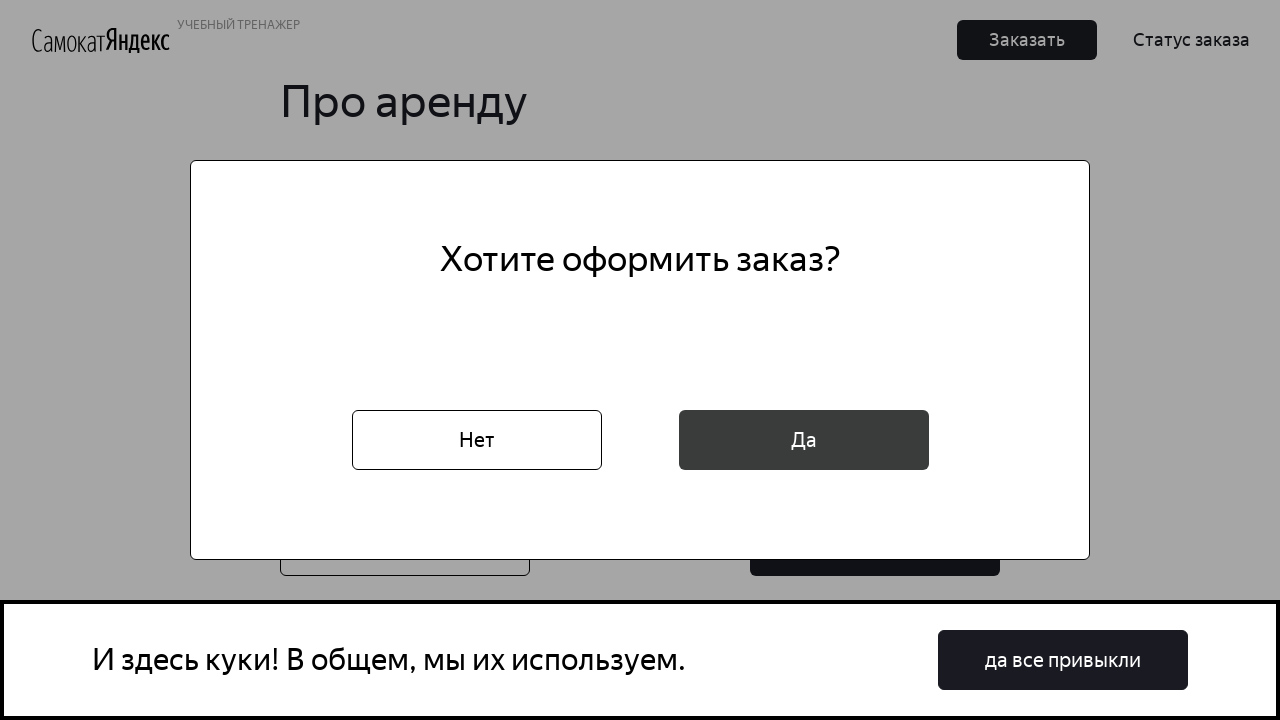